Tests pressing the F5 function key and verifies the key press is detected

Starting URL: https://the-internet.herokuapp.com/key_presses

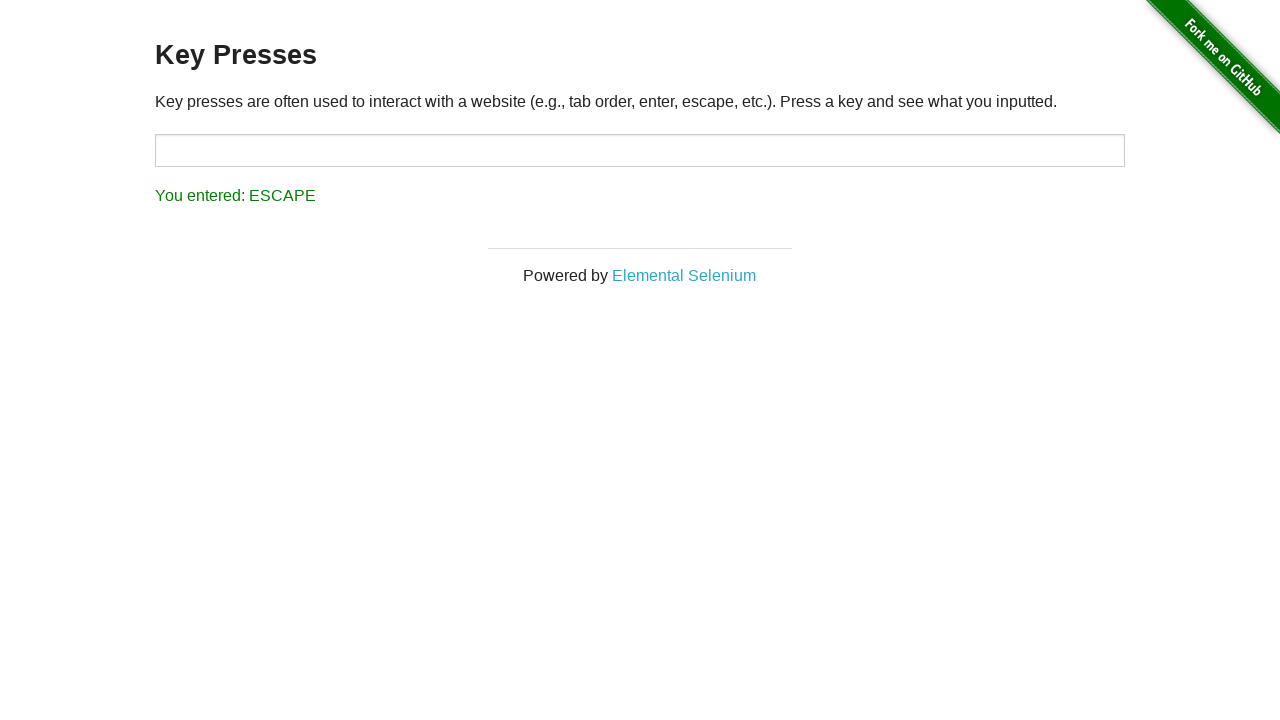

Clicked on the target input field to focus it at (640, 150) on input#target
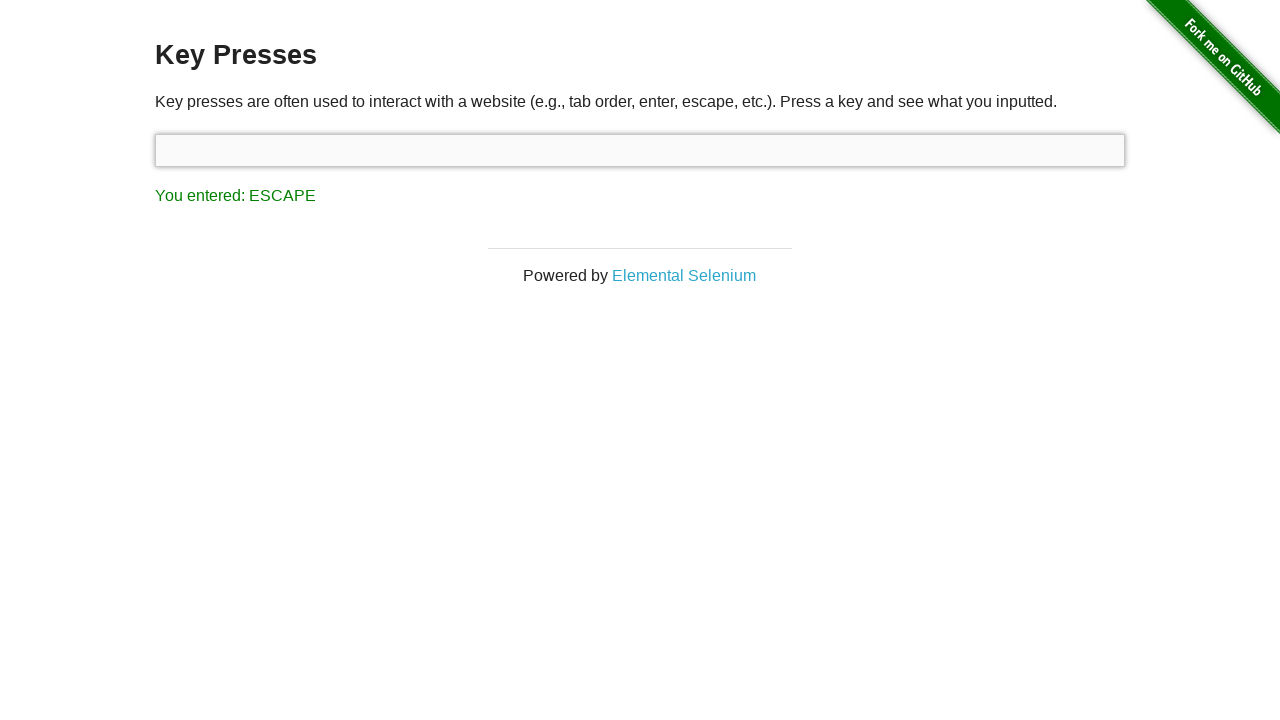

Pressed F5 function key
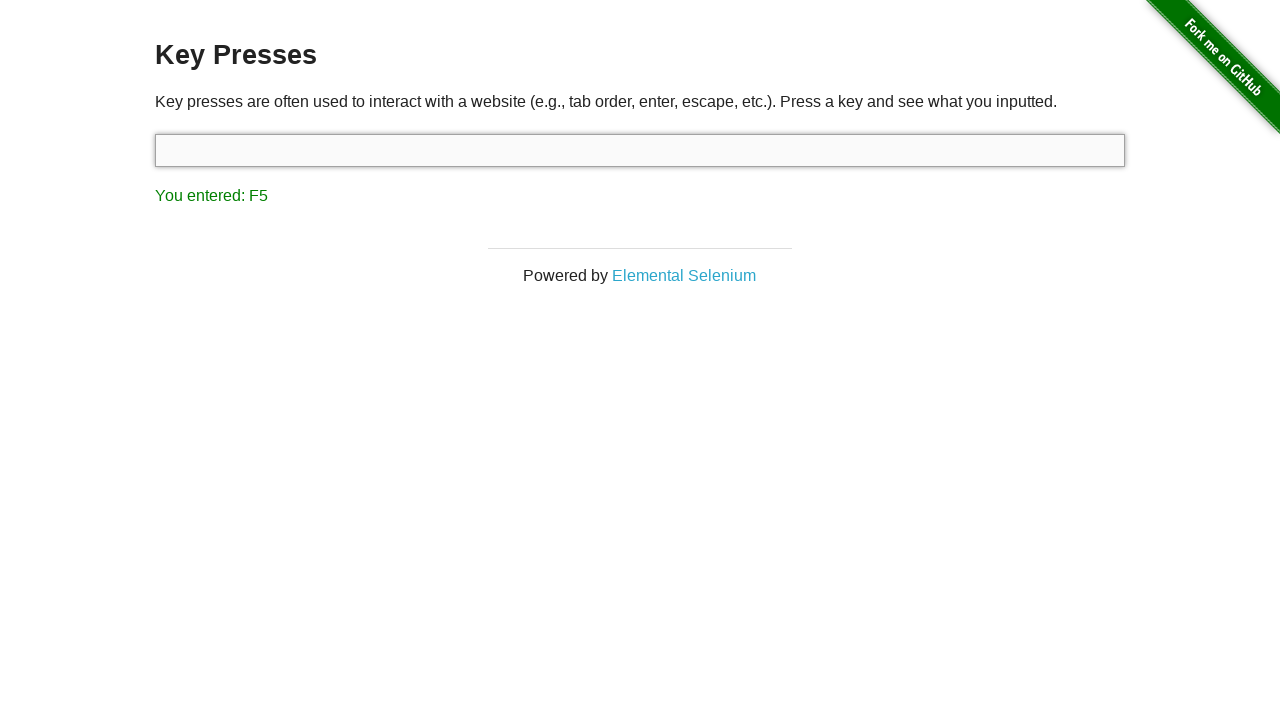

Verified F5 key press was detected and result message appeared
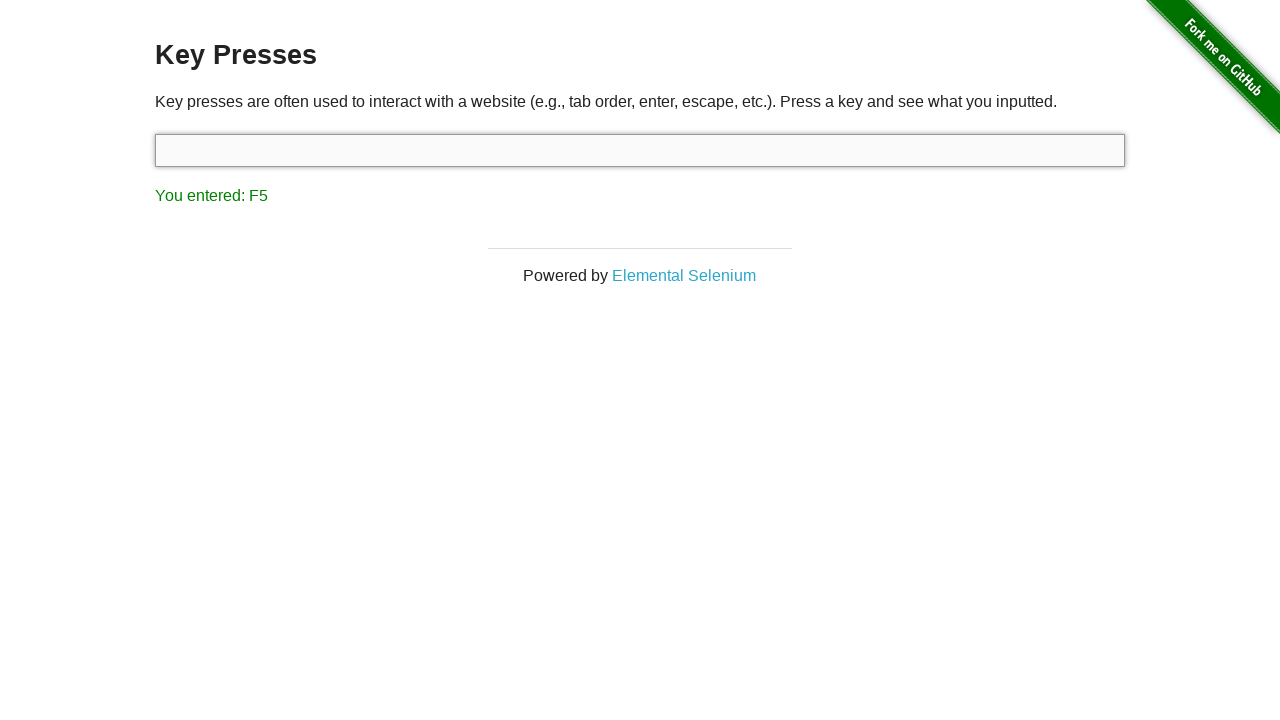

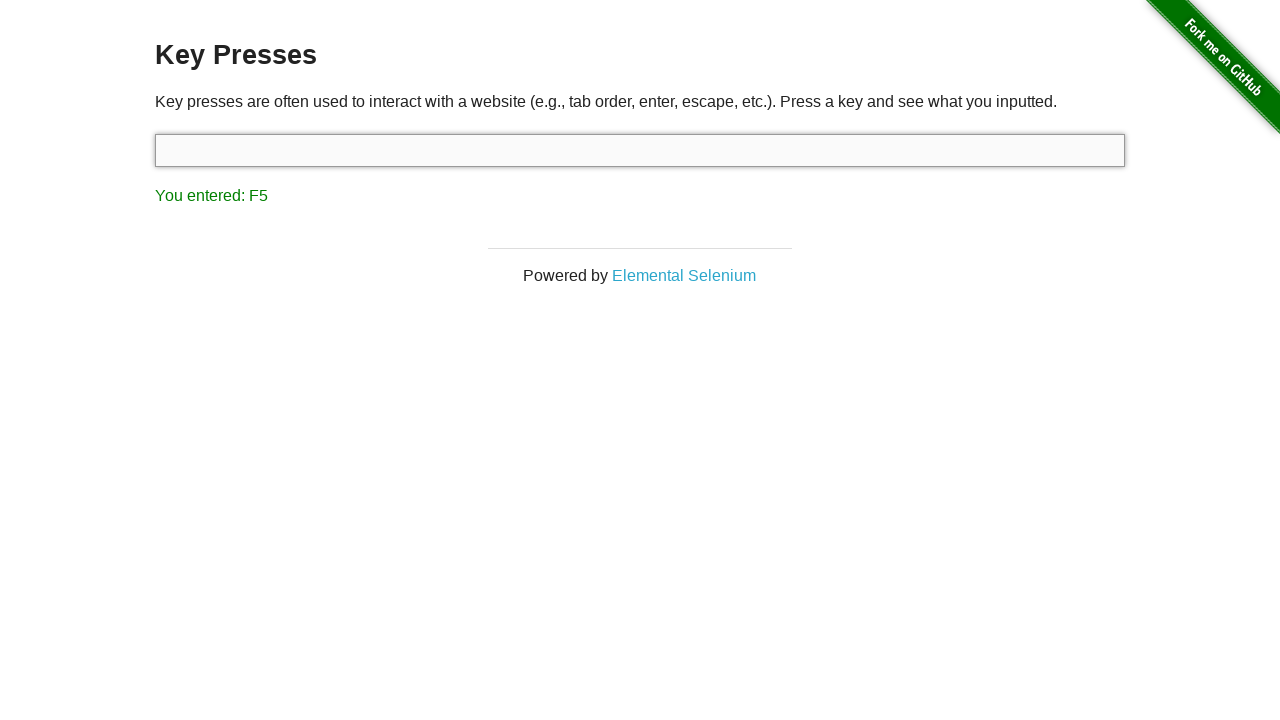